Tests a text box form by filling in user details including email, full name, current address, and permanent address, then submitting the form

Starting URL: https://demoqa.com/text-box

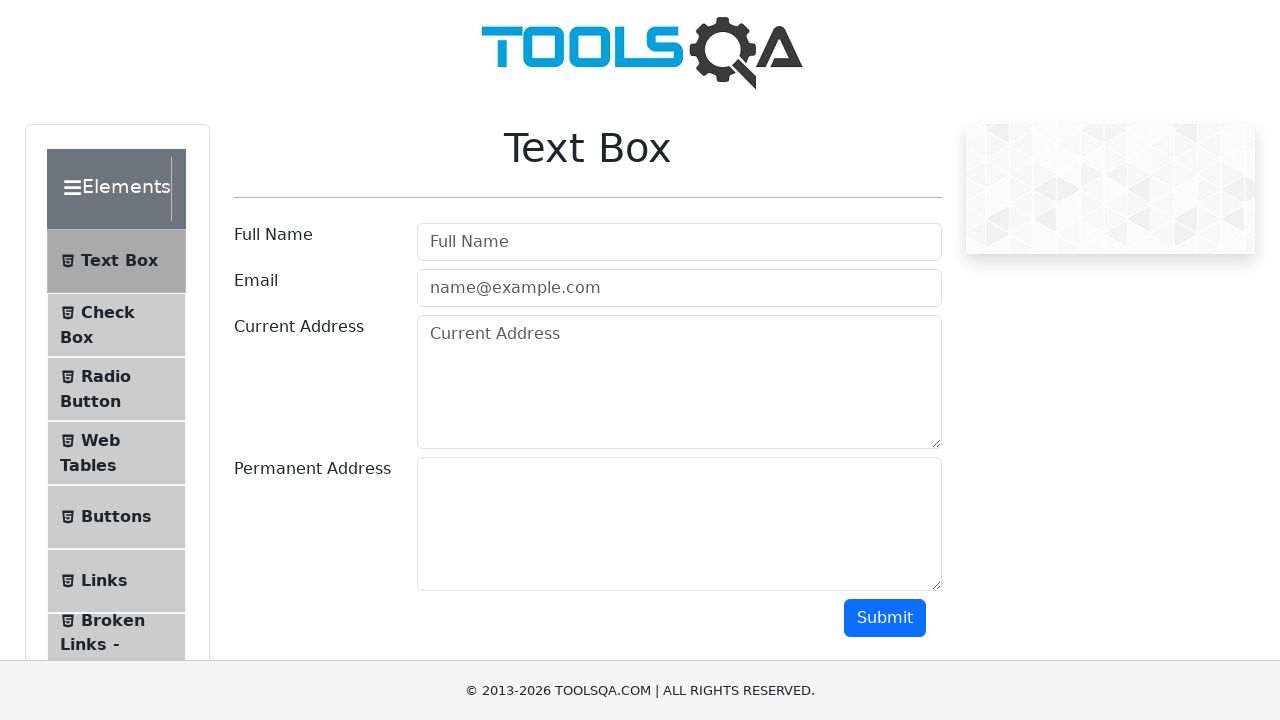

Clicked email field at (679, 288) on #userEmail
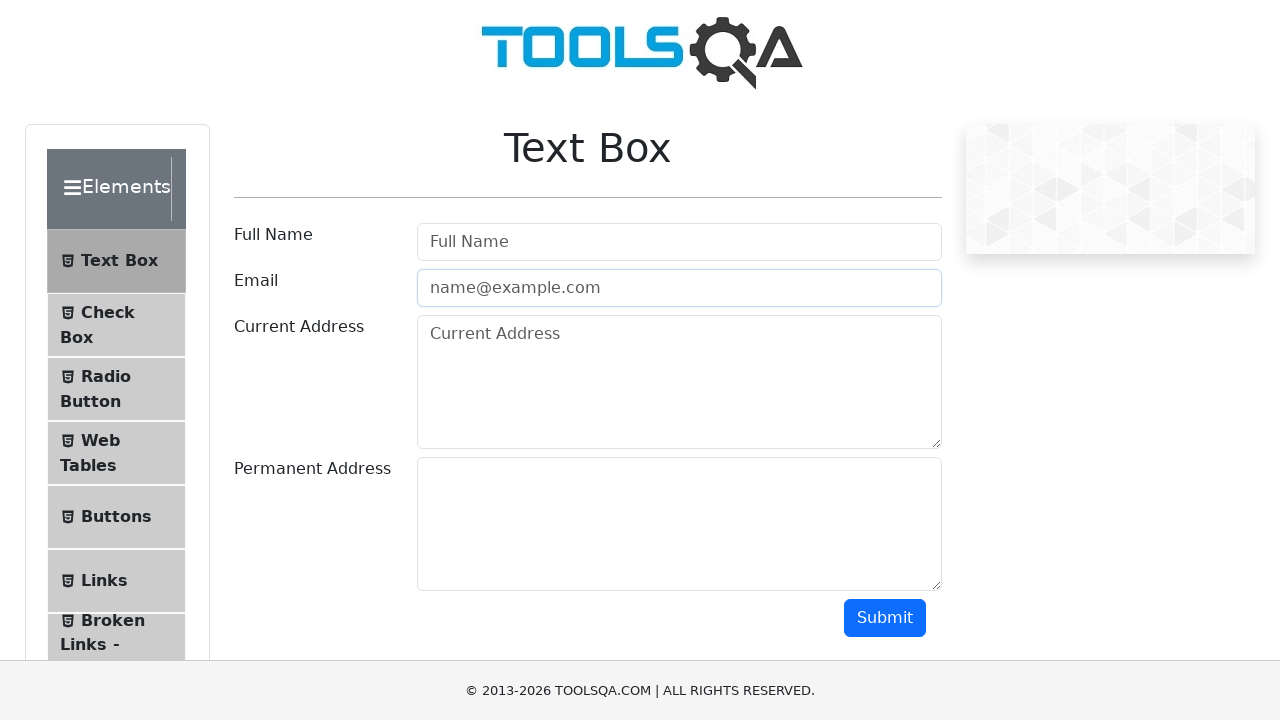

Filled email field with 'catalina@mail.com' on #userEmail
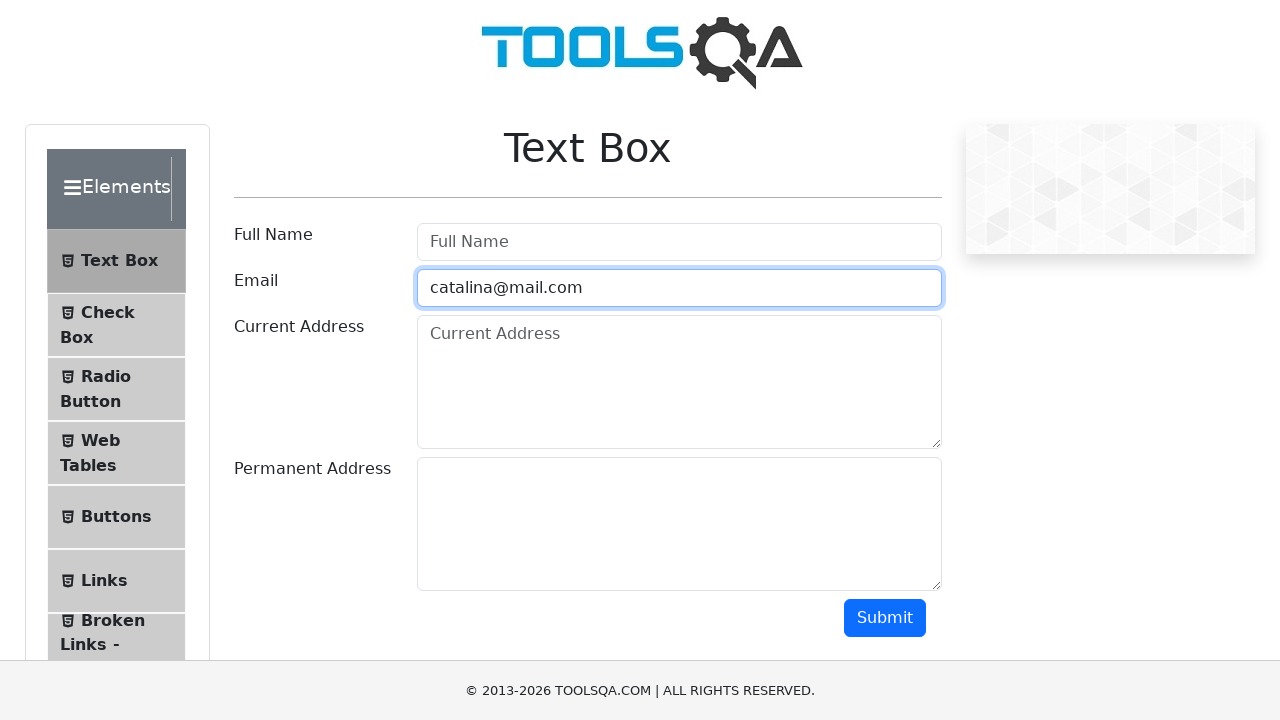

Clicked full name field at (679, 242) on #userName
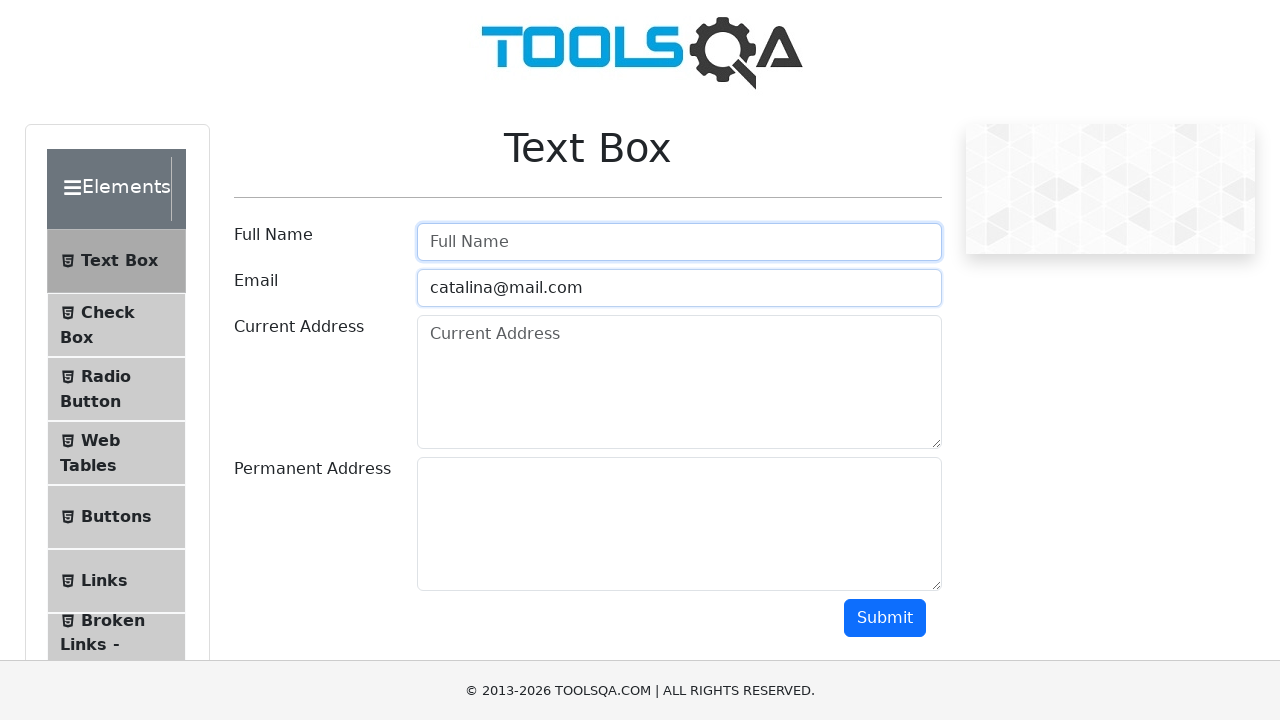

Filled full name field with 'Jon Snow' on #userName
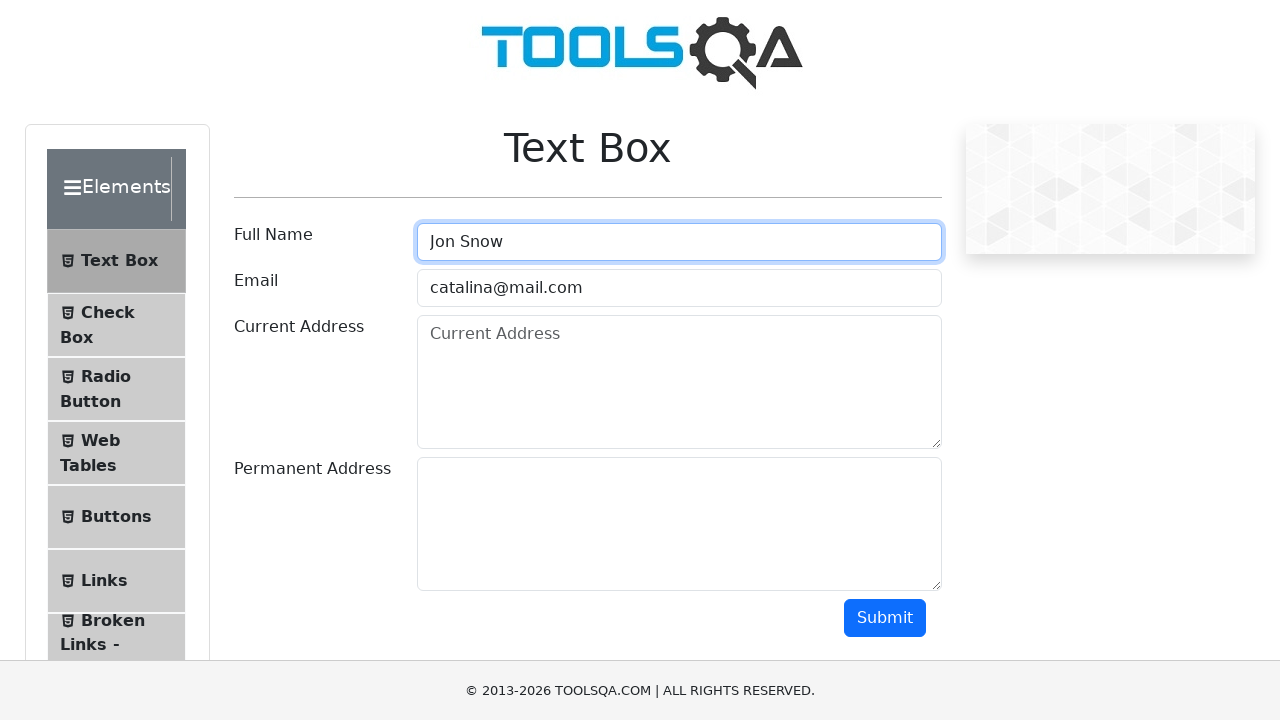

Clicked current address field at (679, 382) on #currentAddress
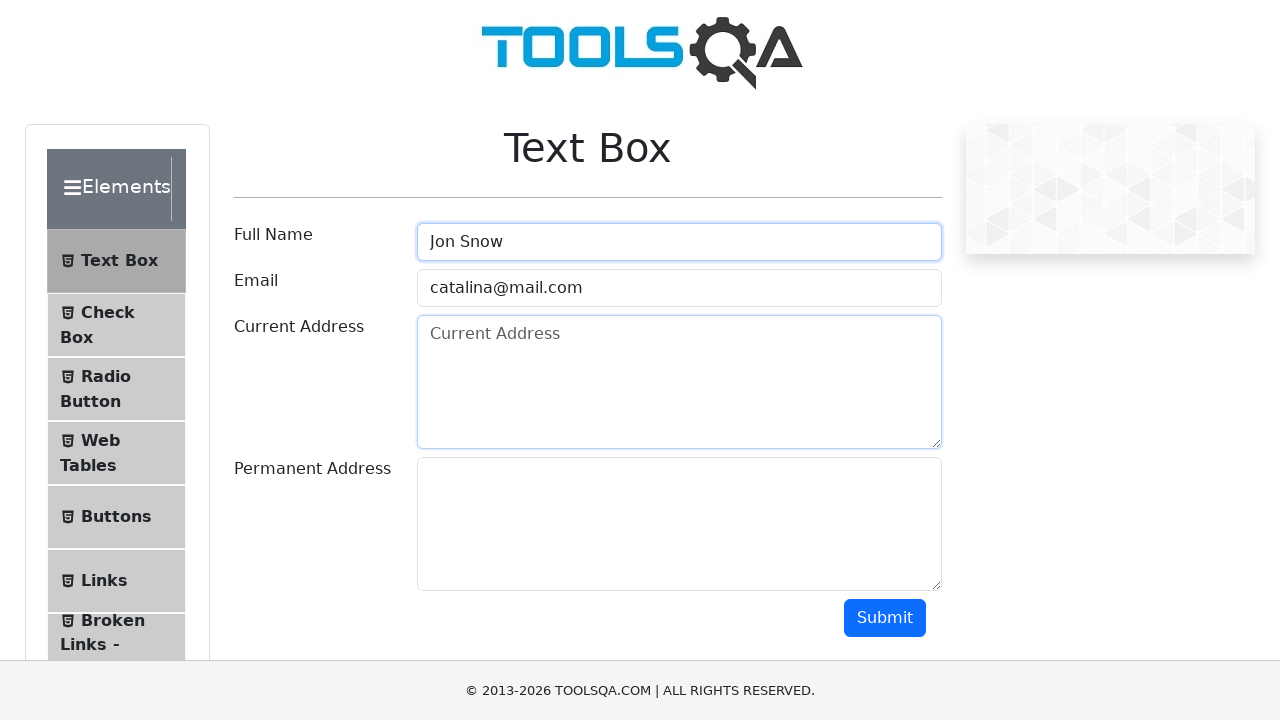

Filled current address field with 'Black Castle' on #currentAddress
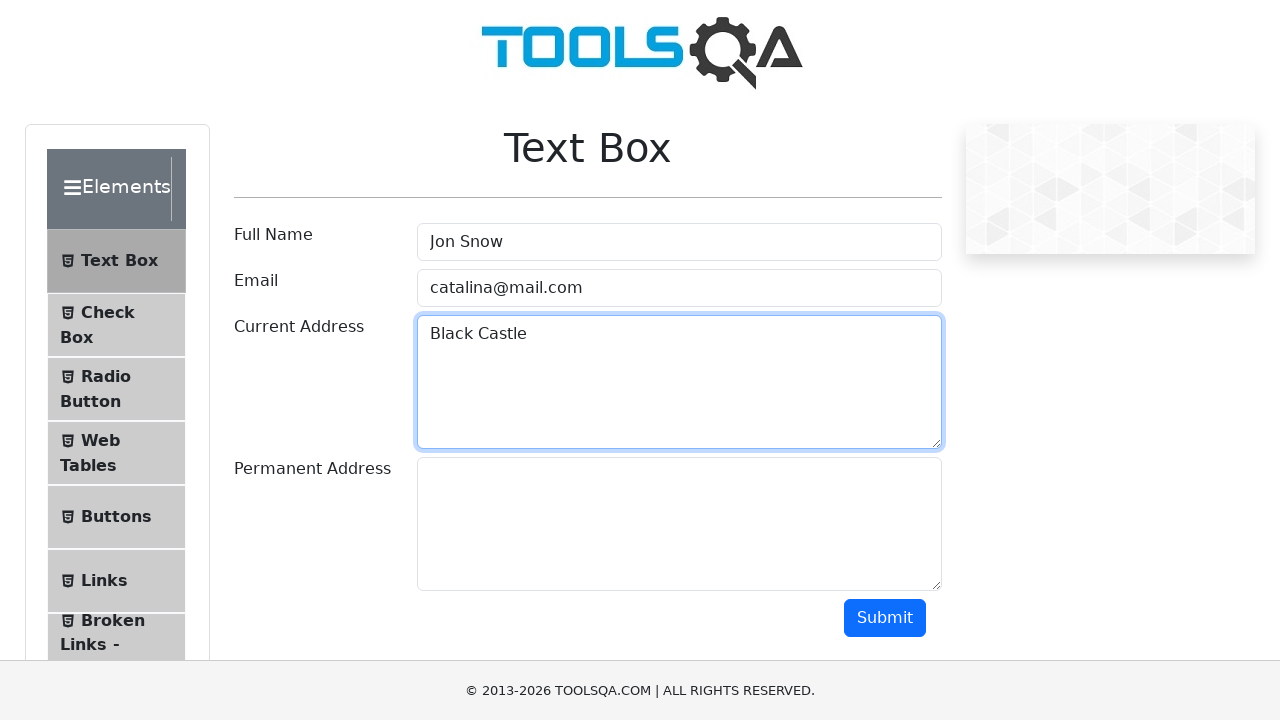

Clicked permanent address field at (679, 524) on #permanentAddress
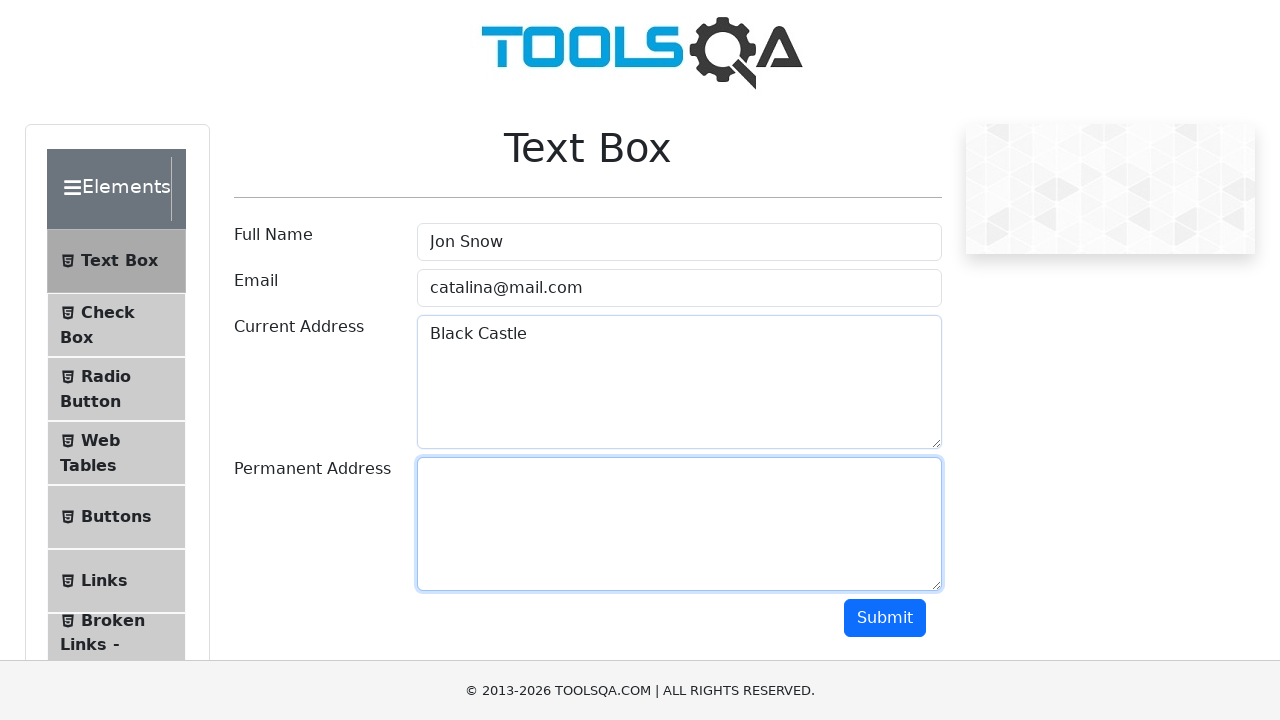

Filled permanent address field with 'Winterfell' on #permanentAddress
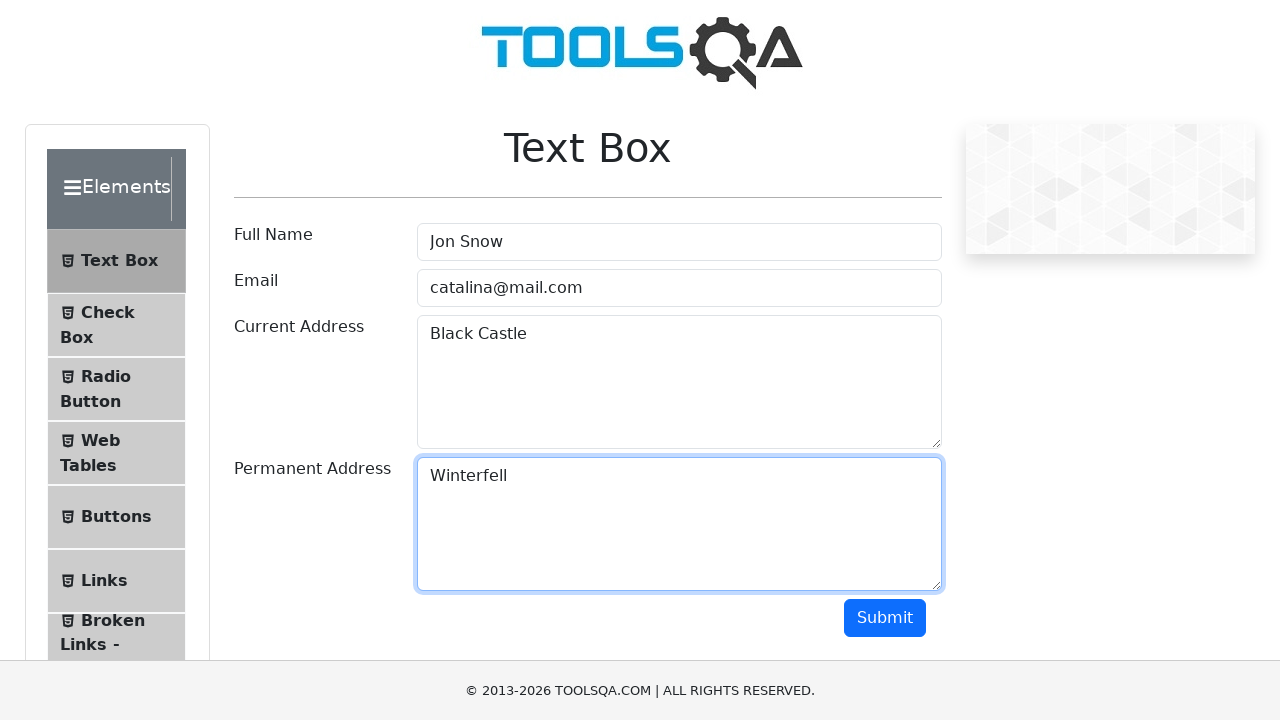

Clicked submit button to submit the form at (885, 618) on .btn.btn-primary
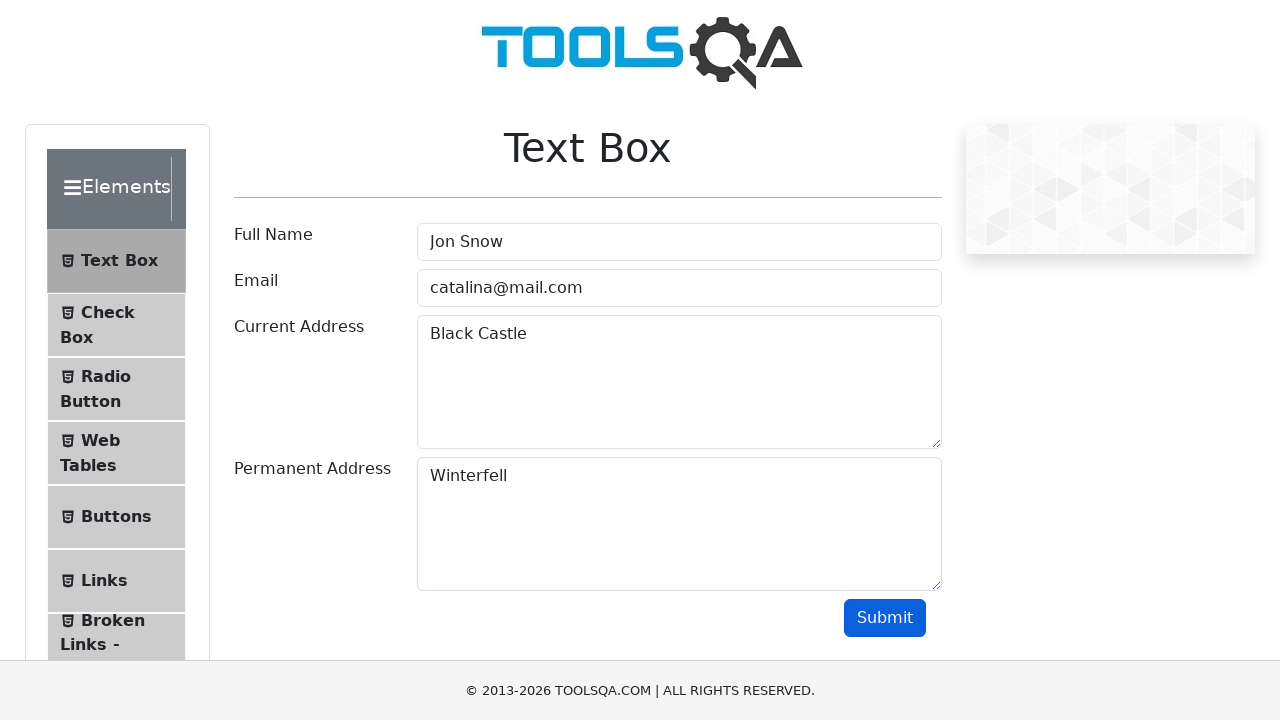

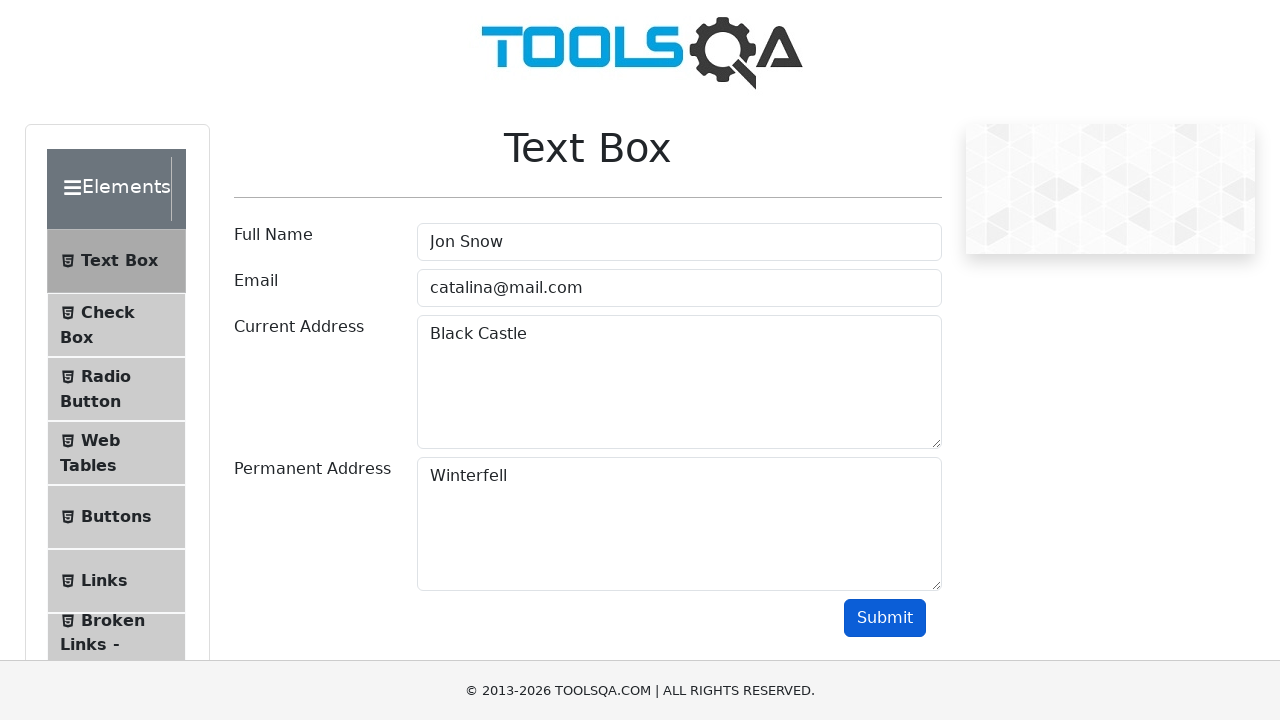